Tests dropdown functionality by selecting options using different methods (by value, by label, and by index) and verifying the selections are correct.

Starting URL: https://testing.qaautomationlabs.com/dropdown.php

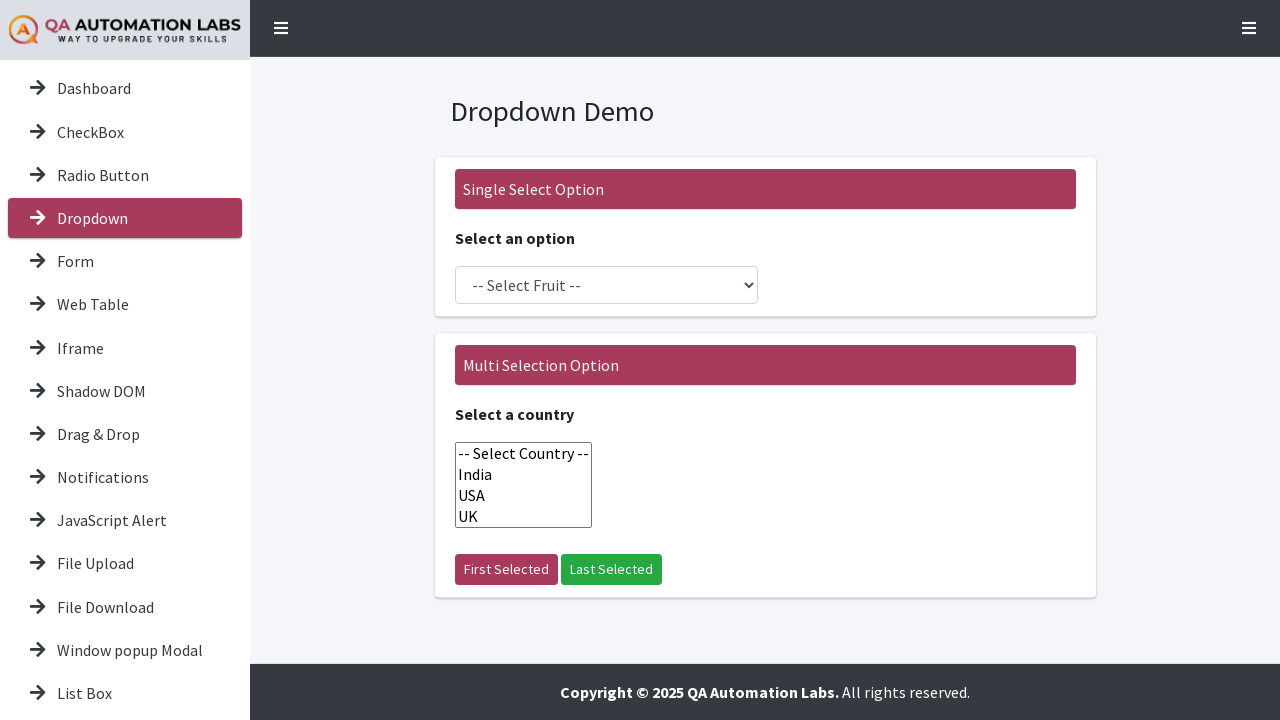

Located the fruit dropdown element
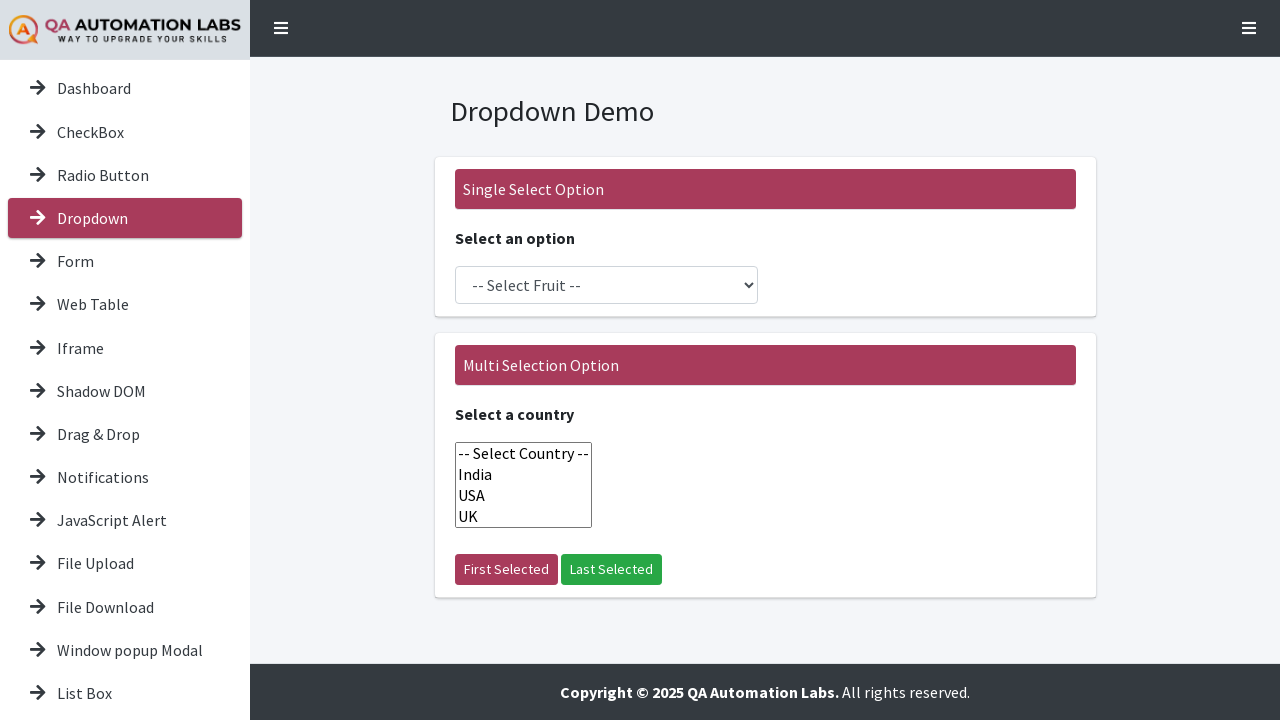

Dropdown element is now visible
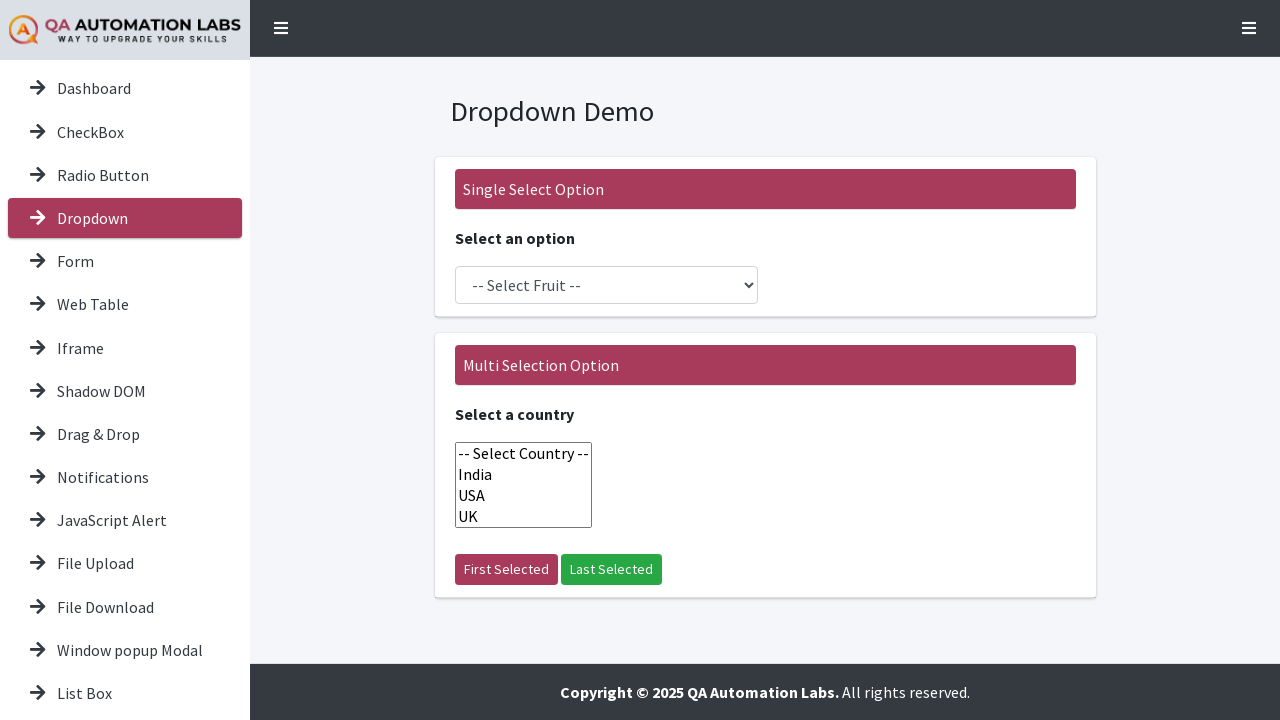

Selected 'Apple' from dropdown by value on #fruitDropdown
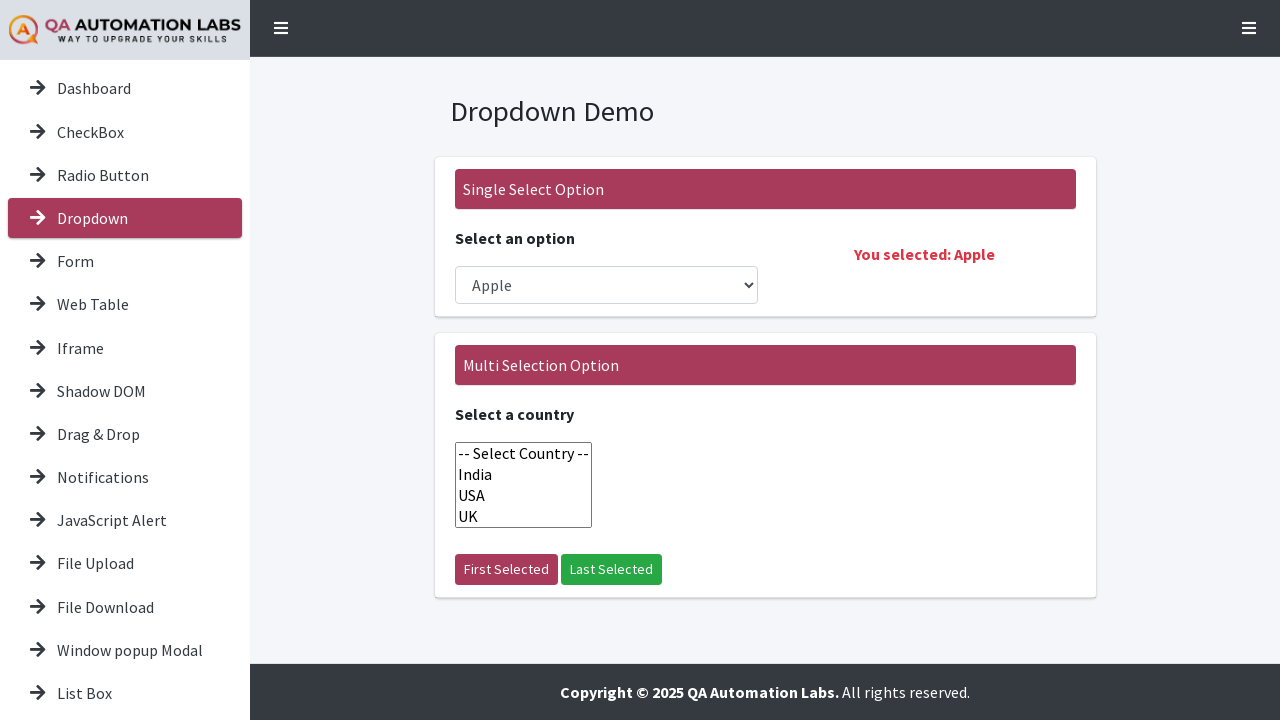

Selected 'Banana' from dropdown by label on #fruitDropdown
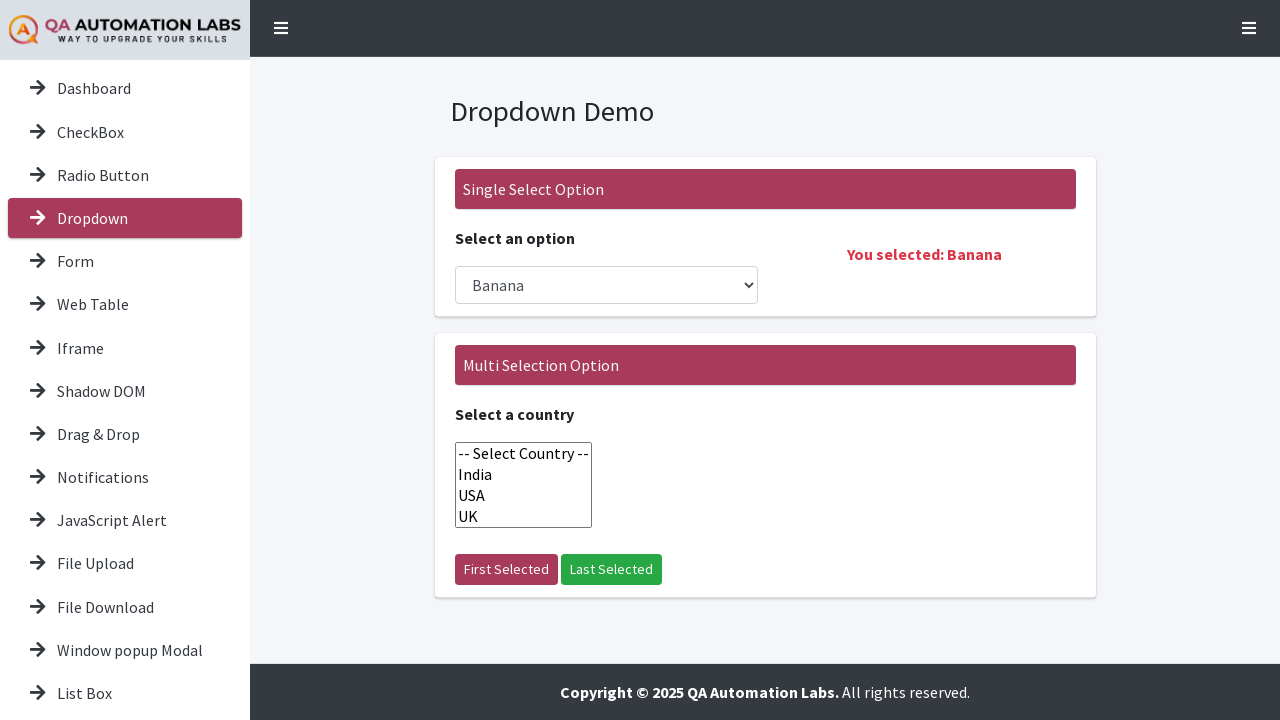

Selected dropdown option at index 2 on #fruitDropdown
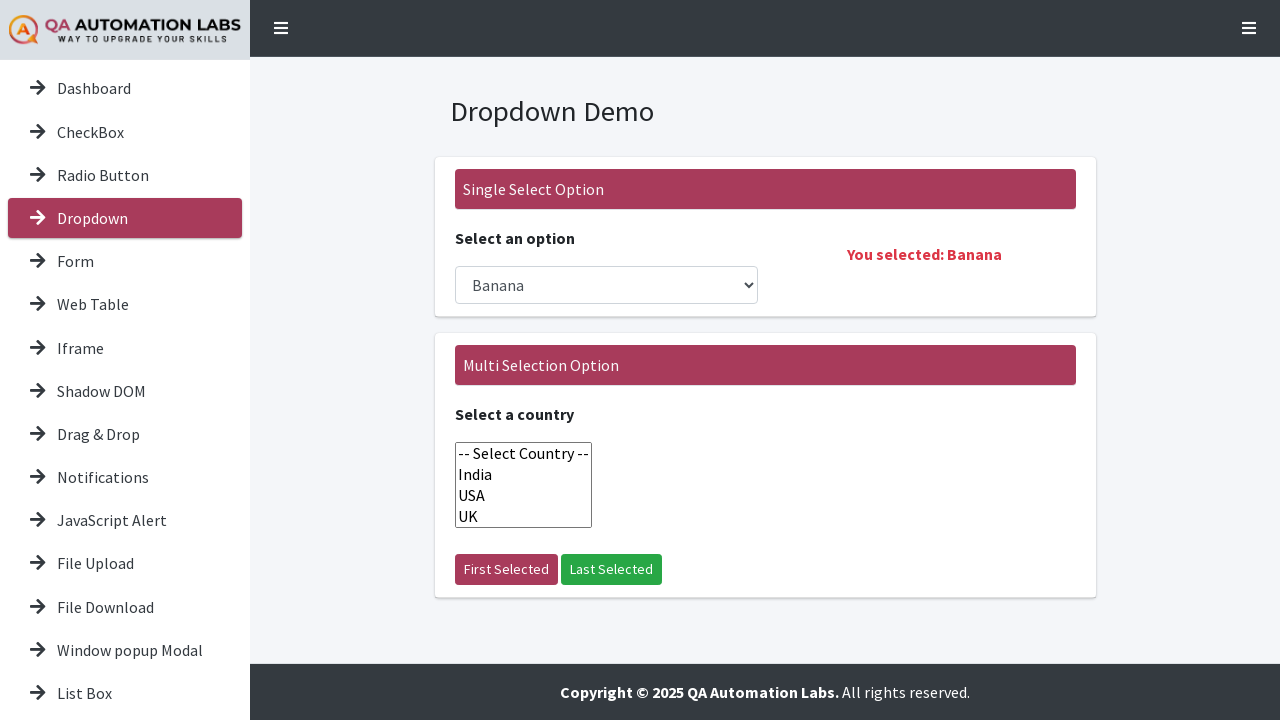

Located all option elements in the dropdown
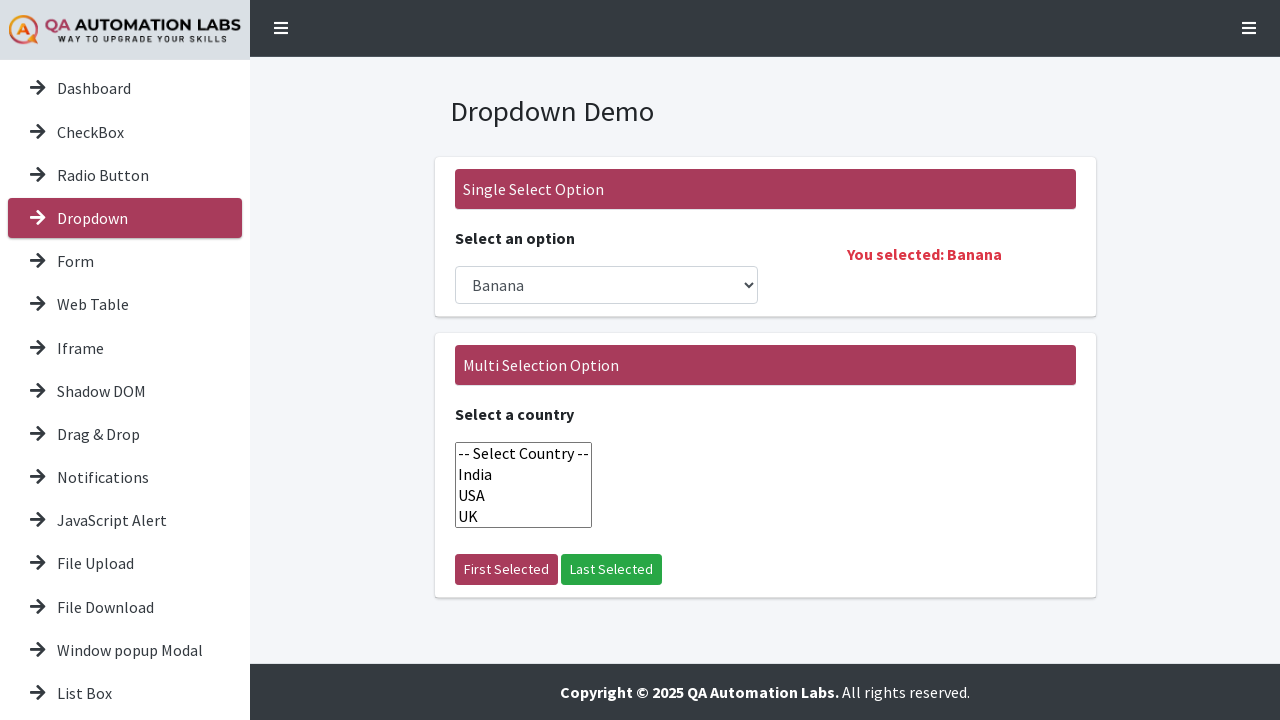

First option element is attached to the DOM
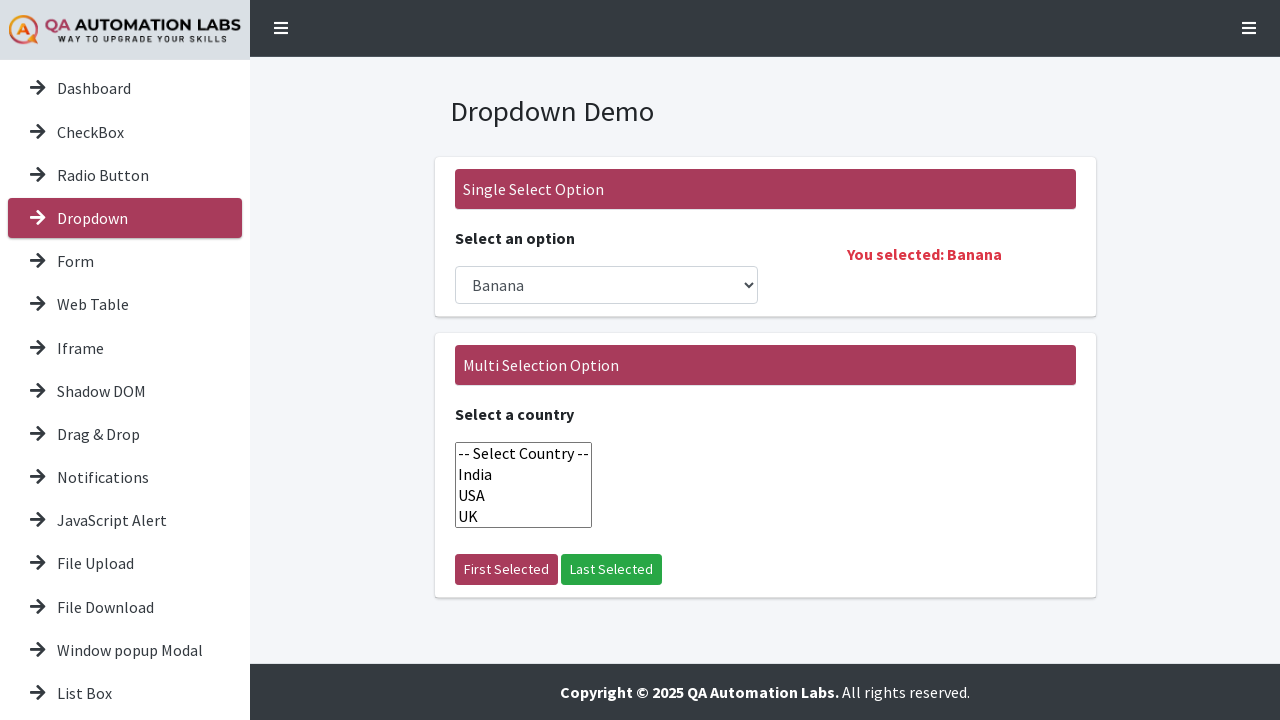

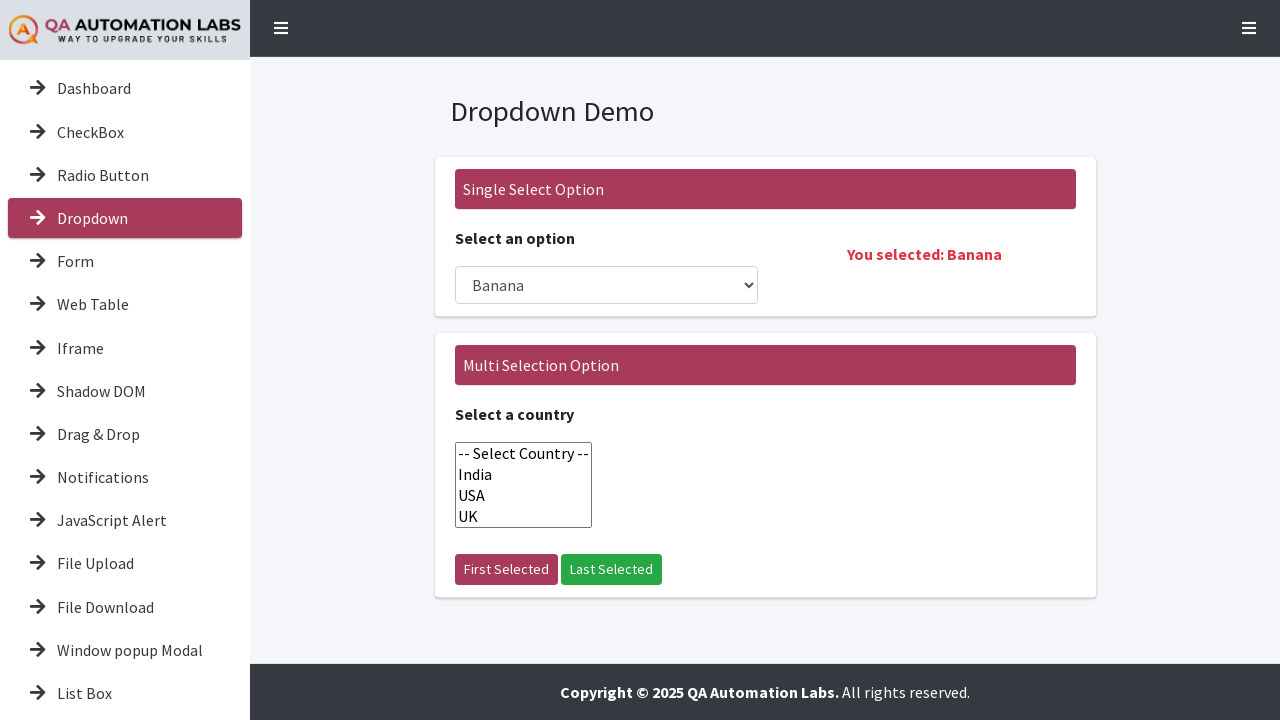